Tests multi-select dropdown functionality by selecting multiple options using different selection methods (by index, value, and visible text)

Starting URL: https://testingsite-35971.web.app/

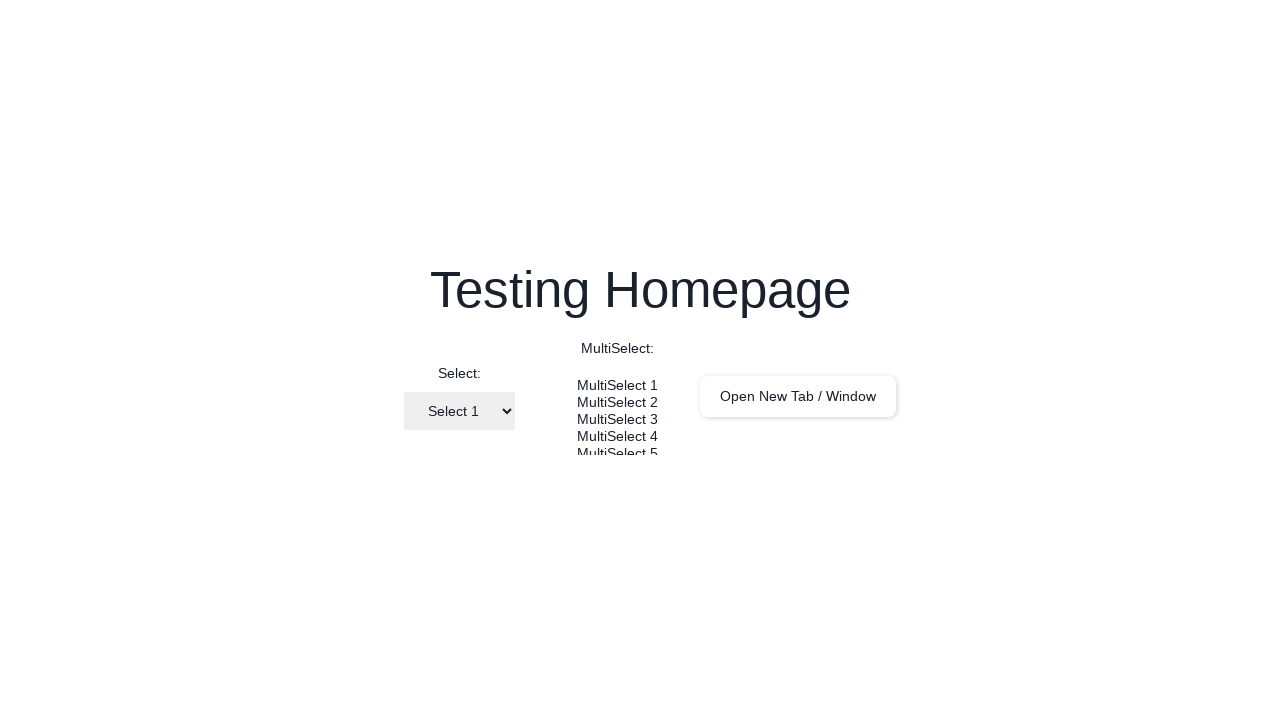

Selected multi-select option at index 1 on #multiselect
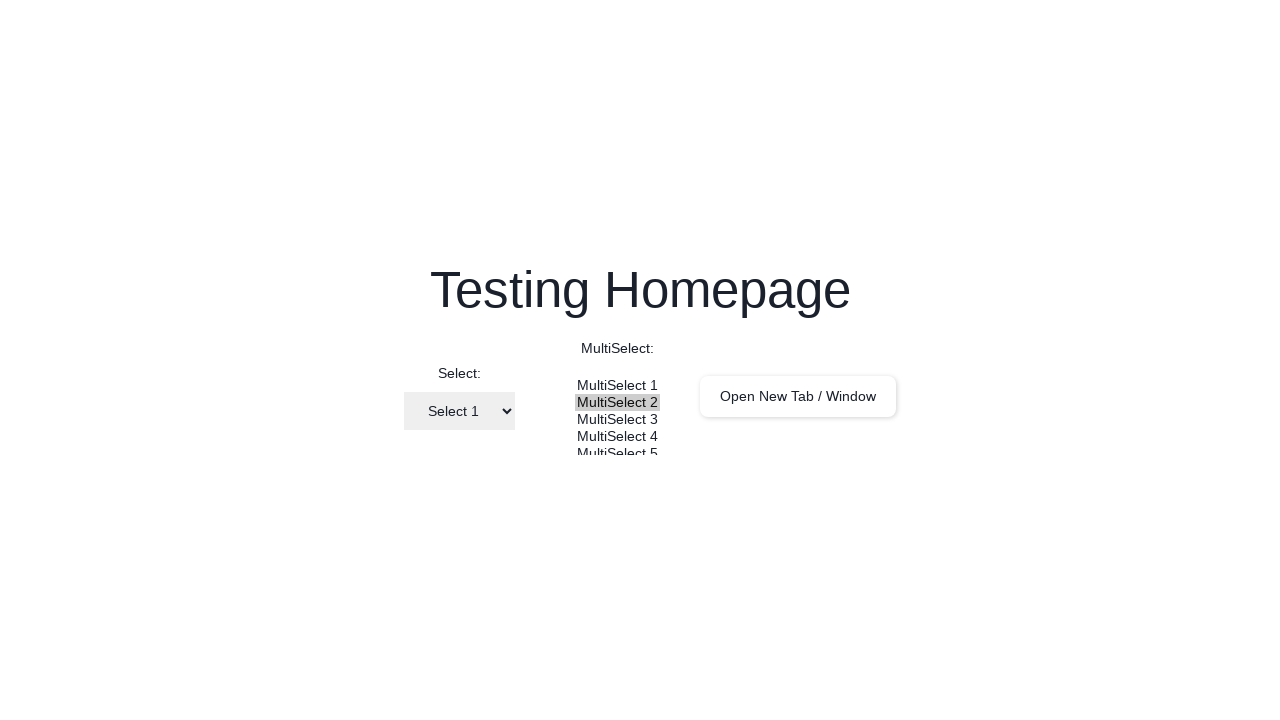

Selected multi-select option with value 'm1' on #multiselect
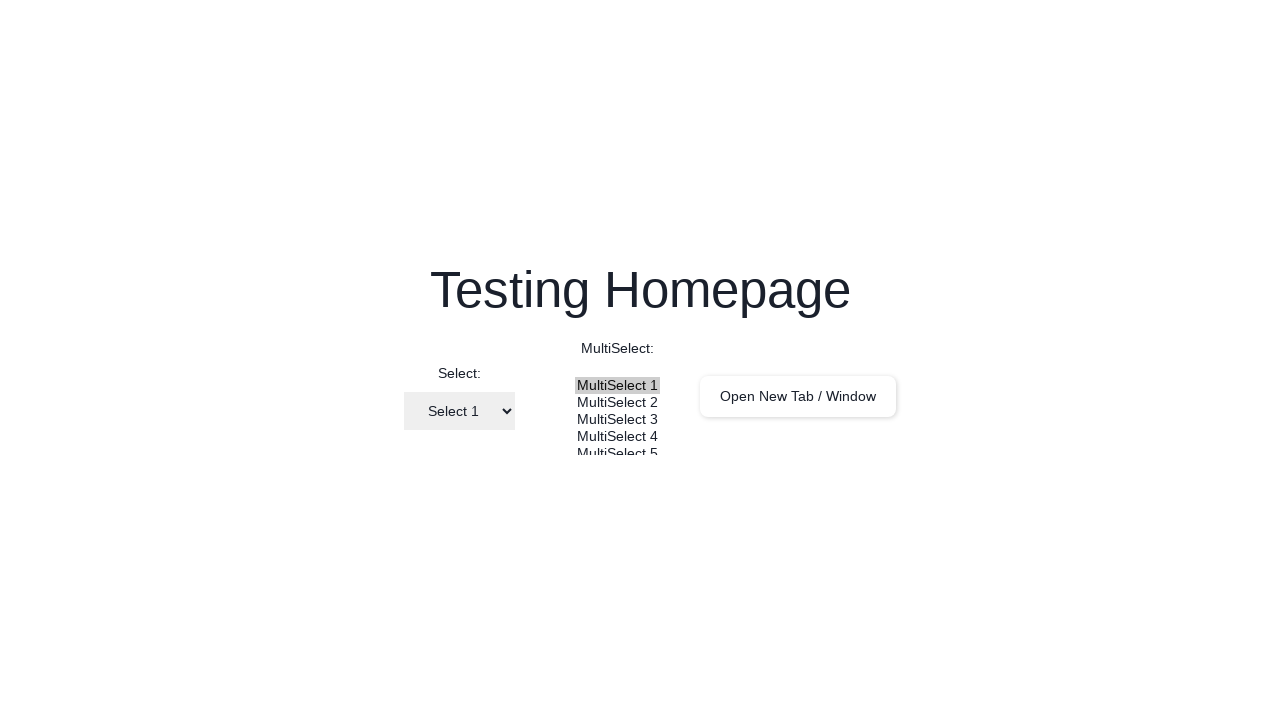

Selected multi-select option with visible text 'MultiSelect 5' on #multiselect
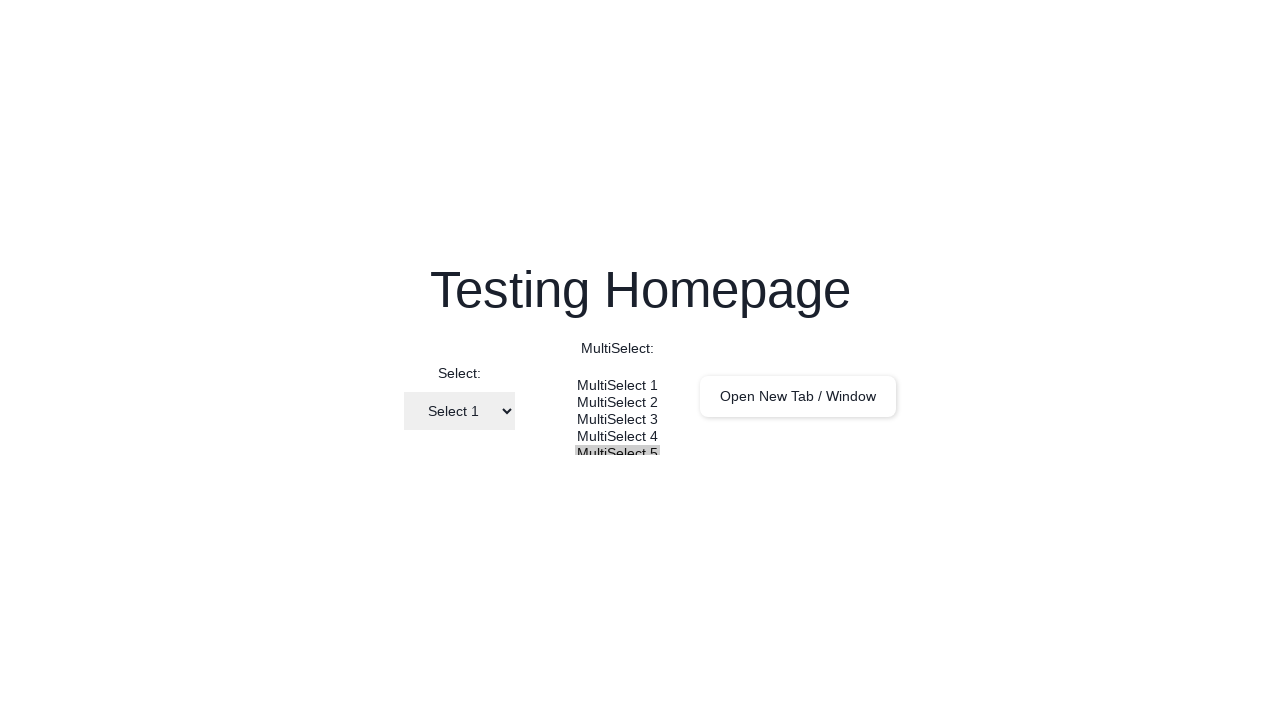

Selected multi-select option at index 3 on #multiselect
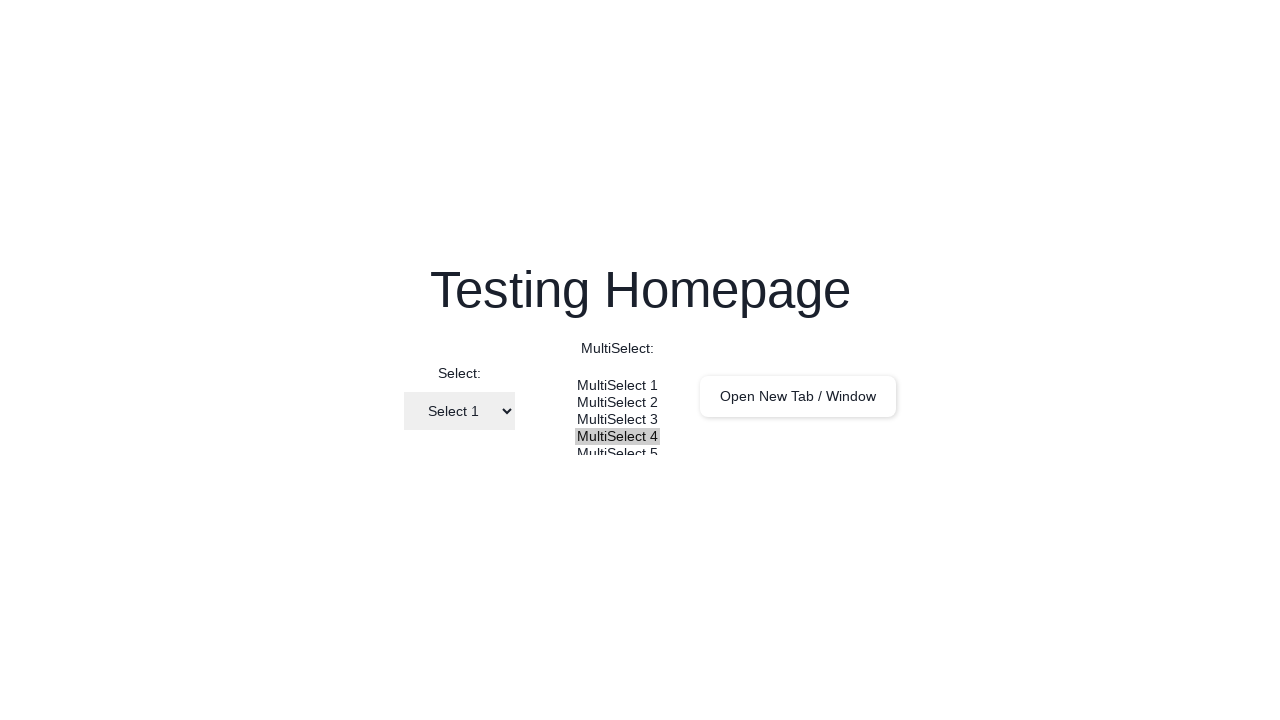

Selected multi-select option with value 'm7' on #multiselect
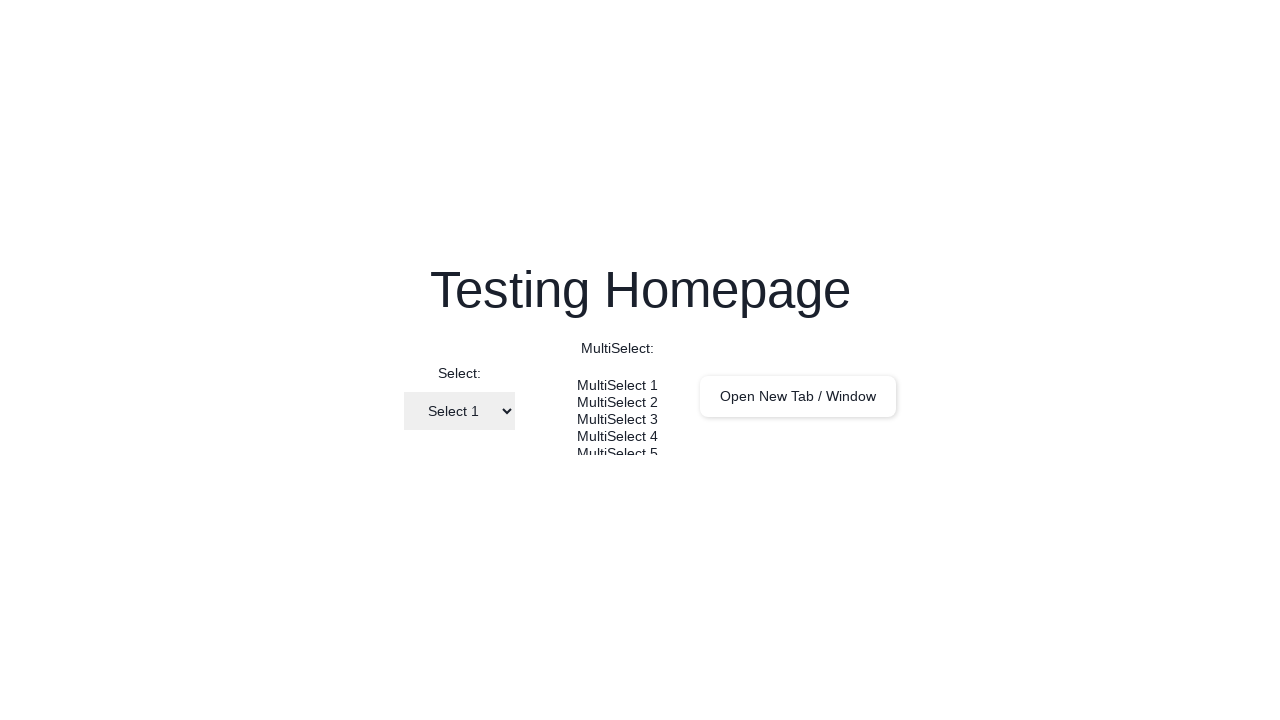

Selected multi-select option with visible text 'MultiSelect 8' on #multiselect
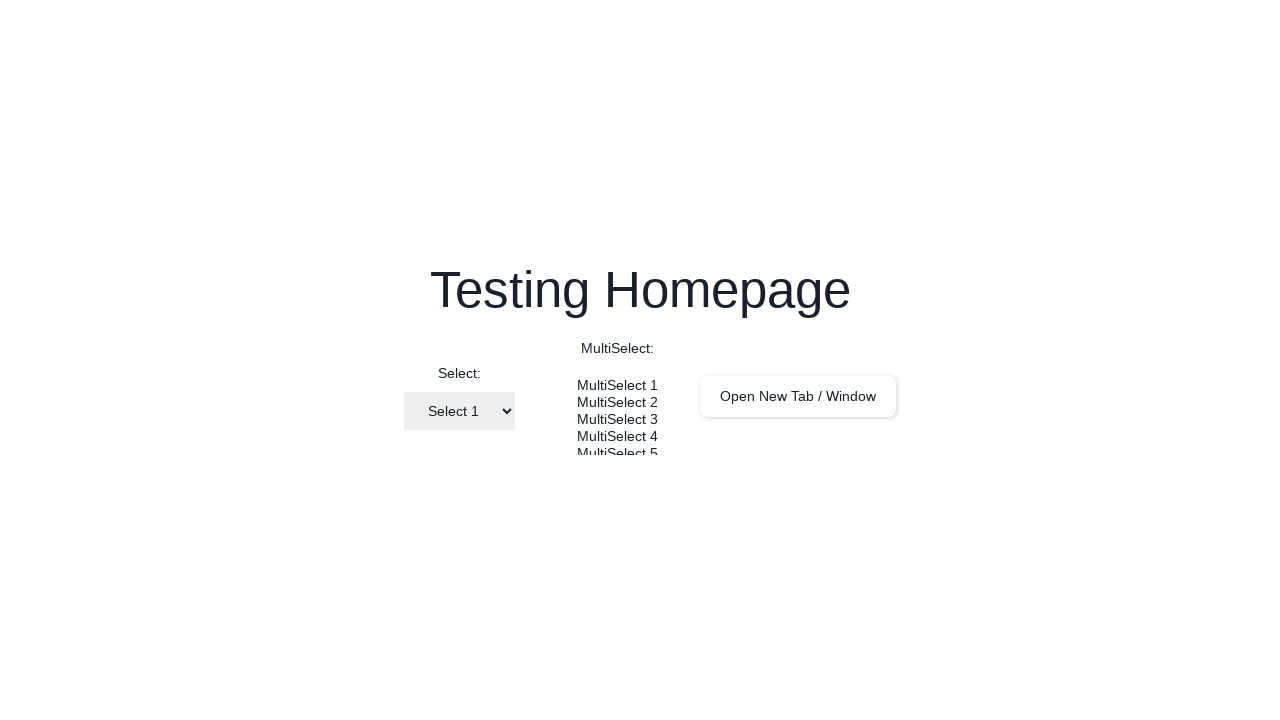

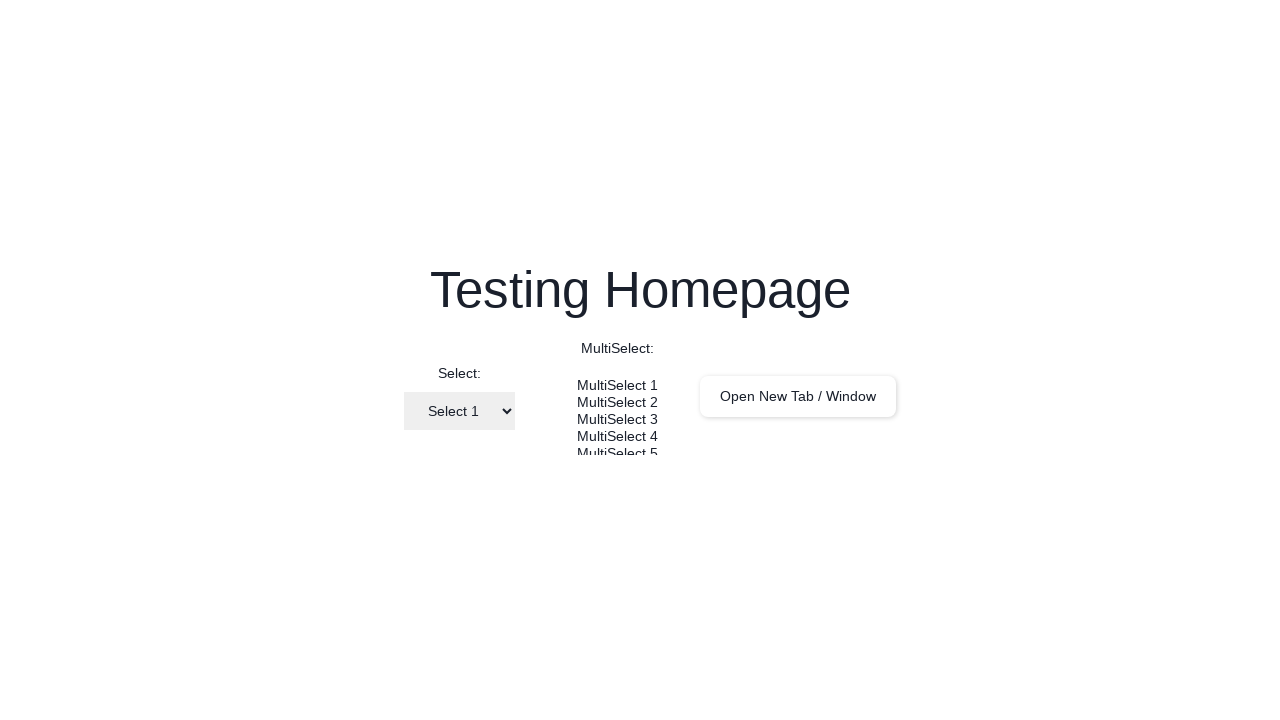